Tests the contact form functionality by filling and submitting contact information

Starting URL: https://www.demoblaze.com/index.html

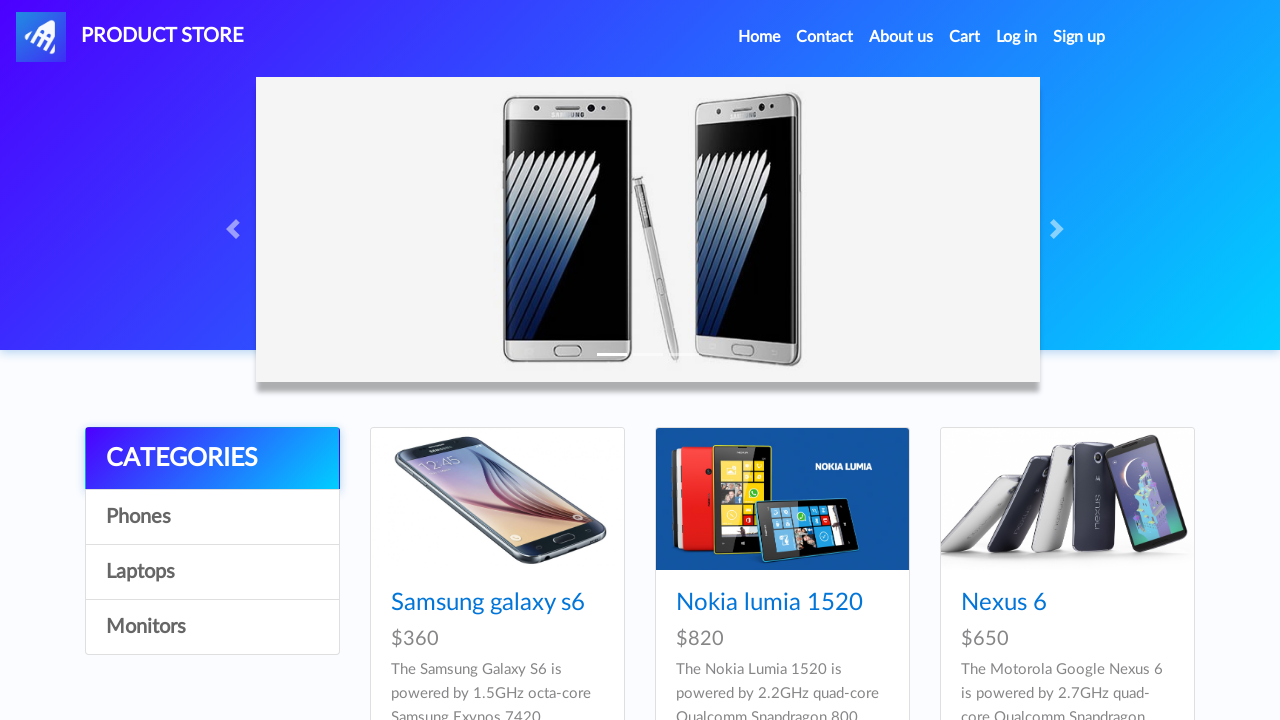

Clicked Contact link to open contact form modal at (825, 37) on a[data-target='#exampleModal']
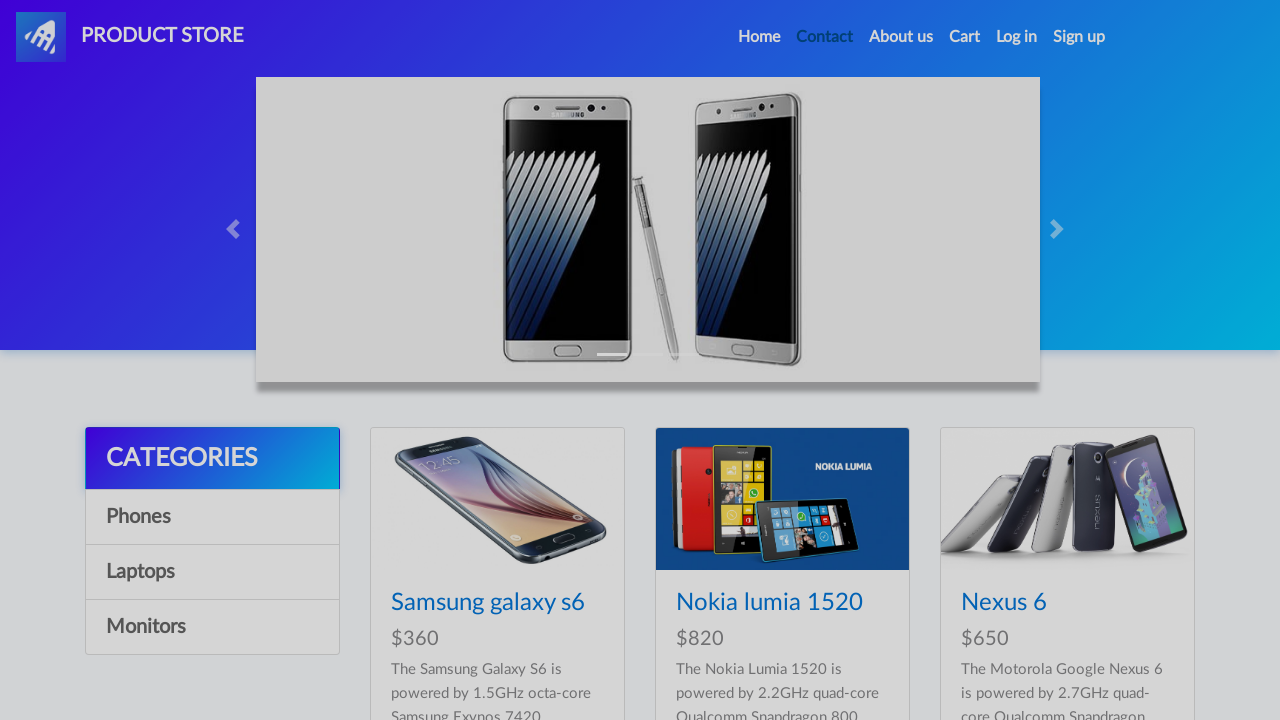

Contact form modal appeared and is visible
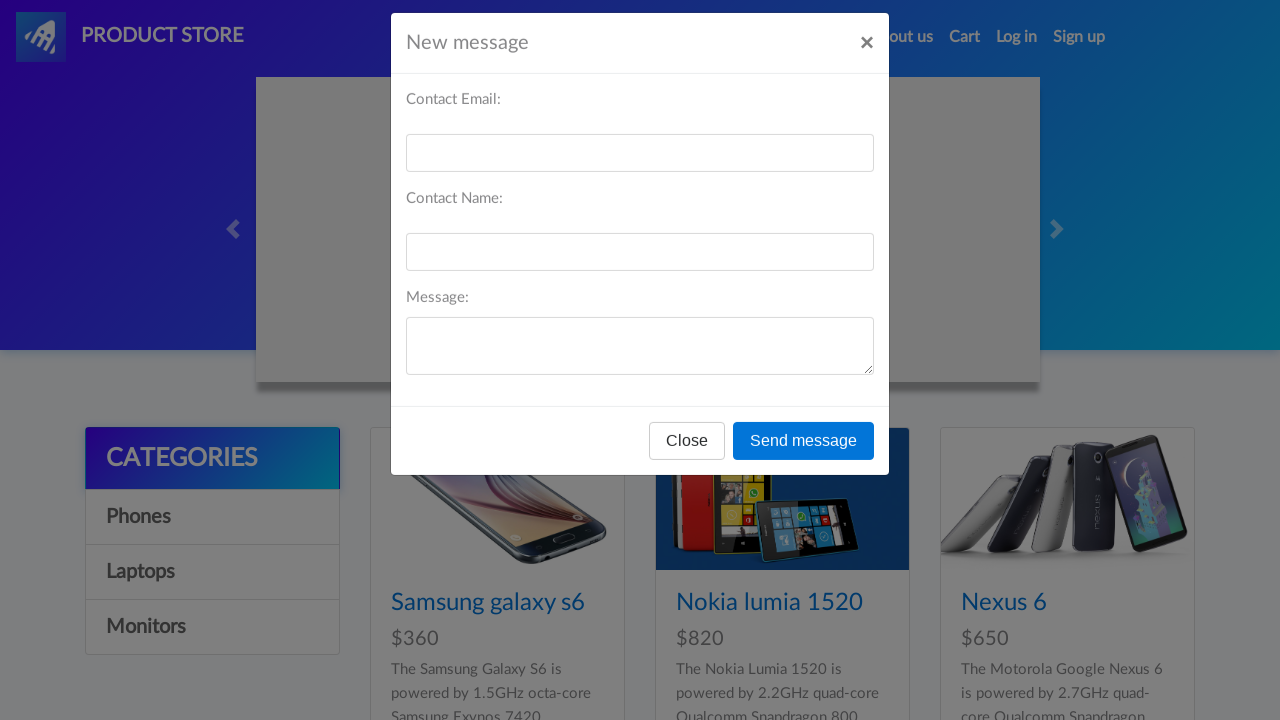

Filled email field with 'testuser@example.com' on #recipient-email
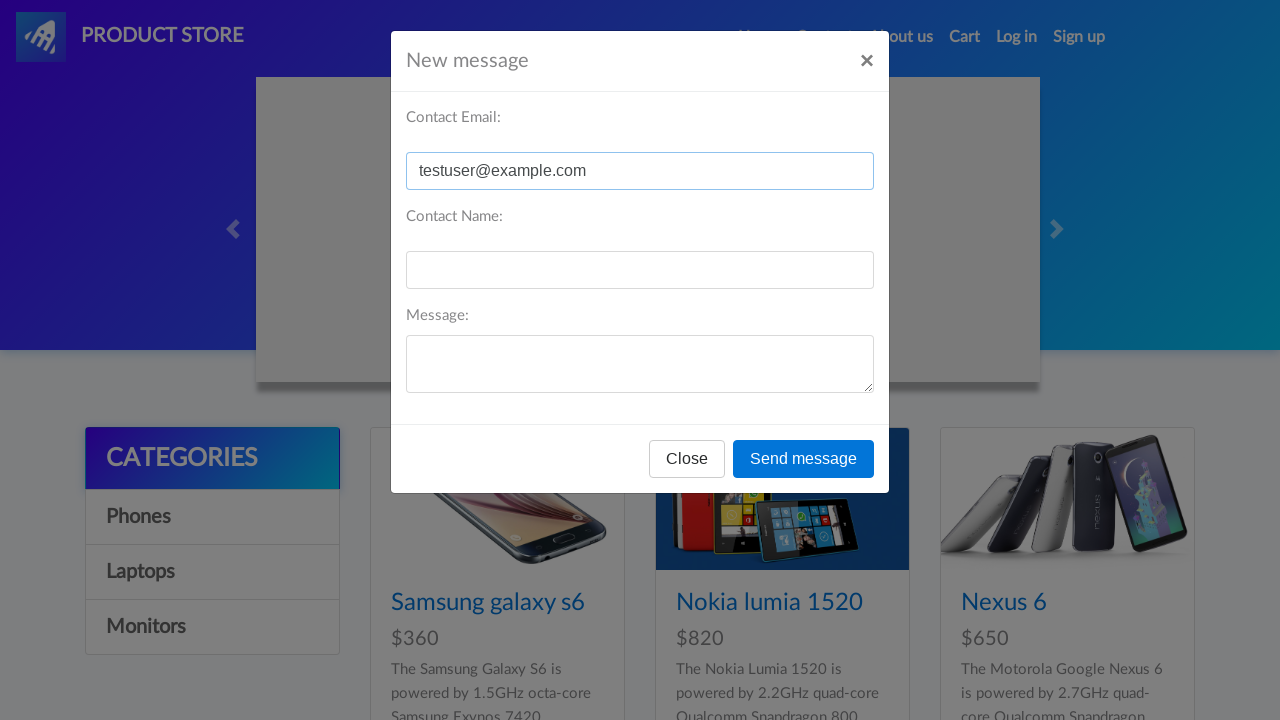

Filled name field with 'Test User' on #recipient-name
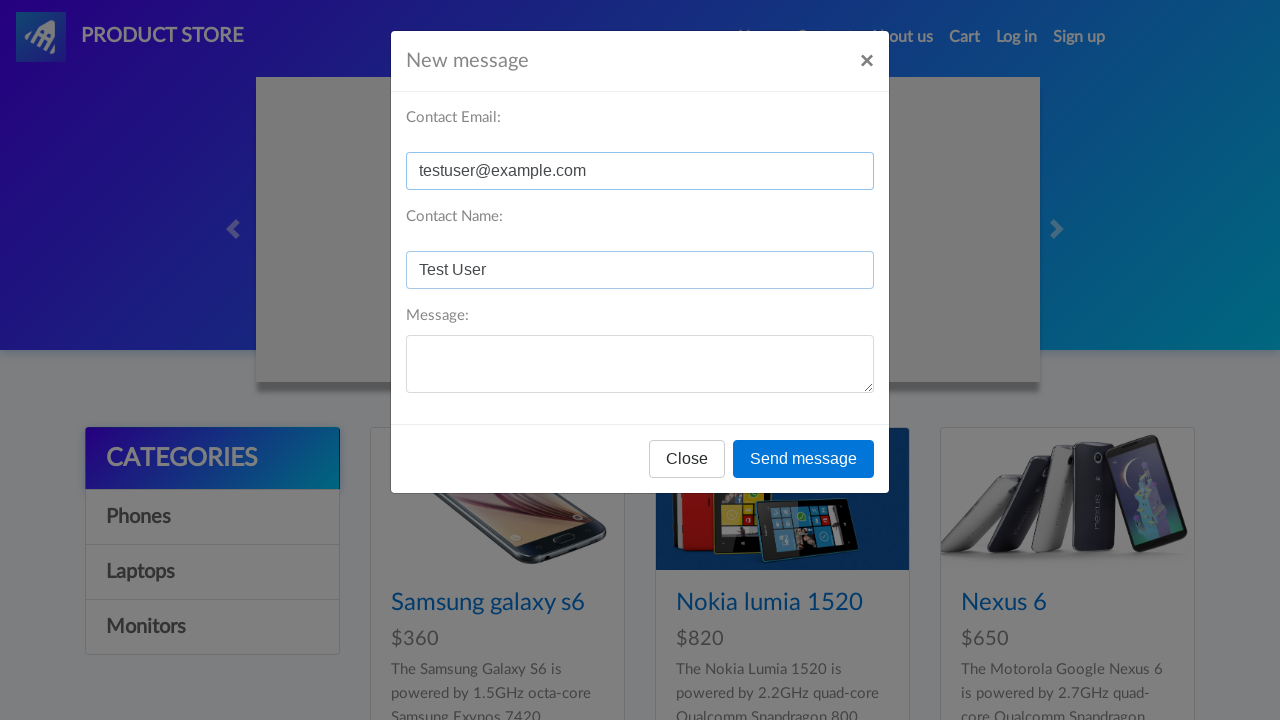

Filled message field with test message on #message-text
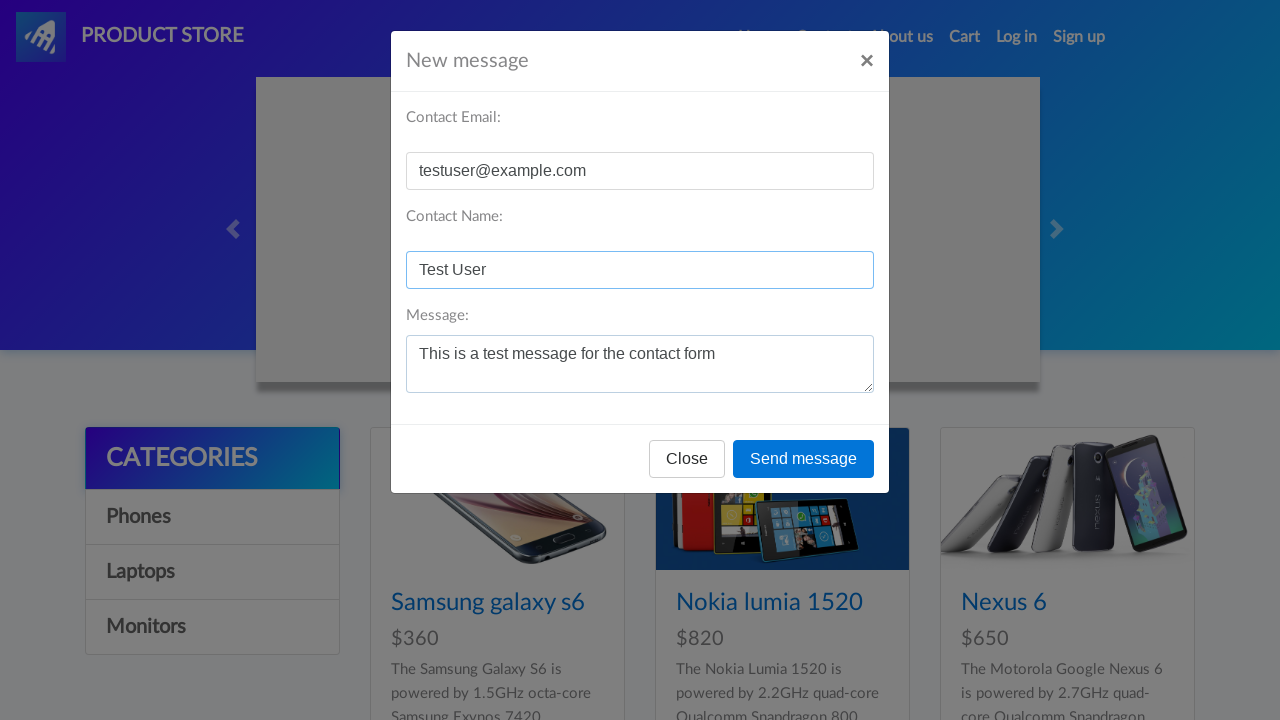

Clicked 'Send message' button to submit contact form at (804, 459) on button:has-text('Send message')
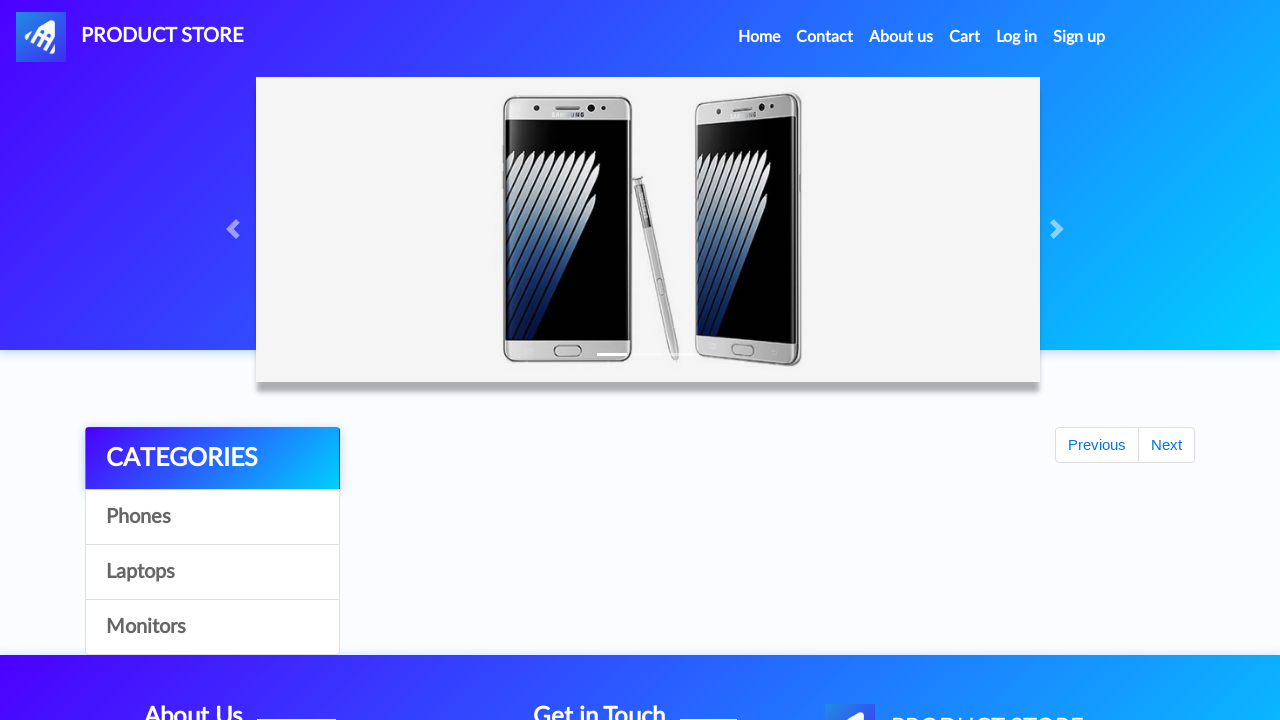

Accepted confirmation dialog after form submission
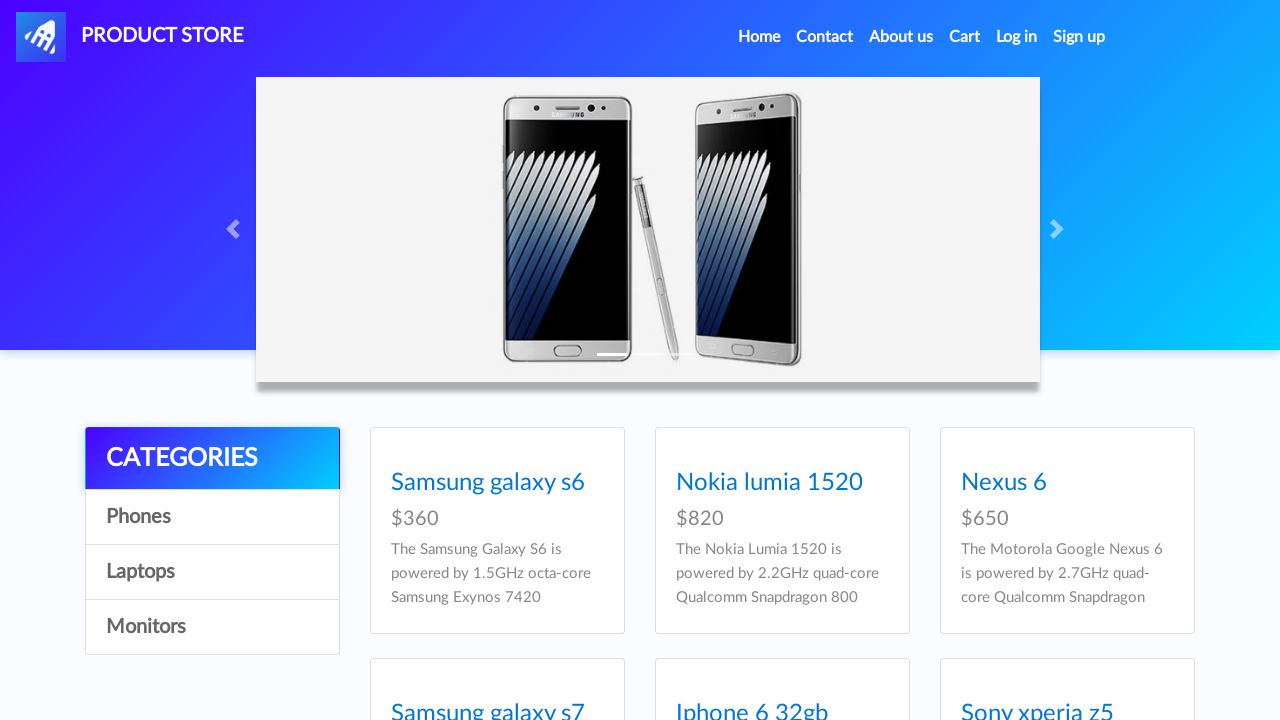

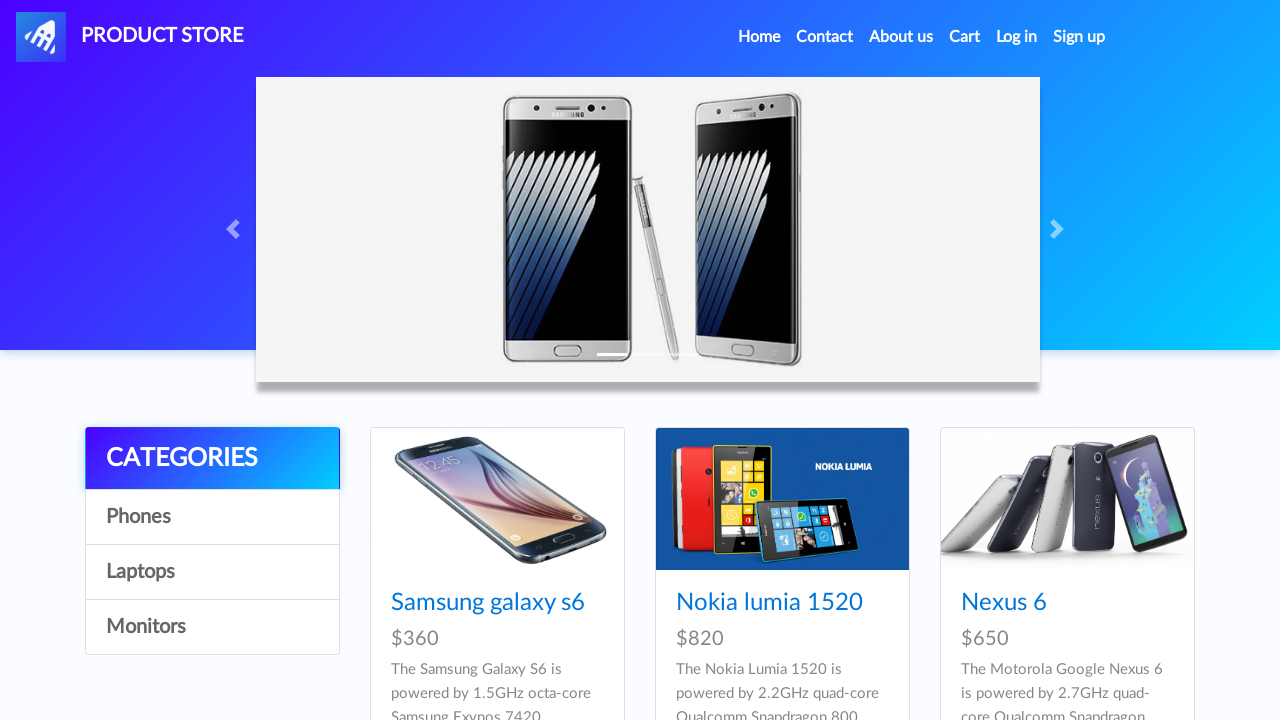